Tests clicking a button with a dynamic ID on the UI Testing Playground website to verify that the element can be located by its CSS class regardless of changing IDs.

Starting URL: http://uitestingplayground.com/dynamicid

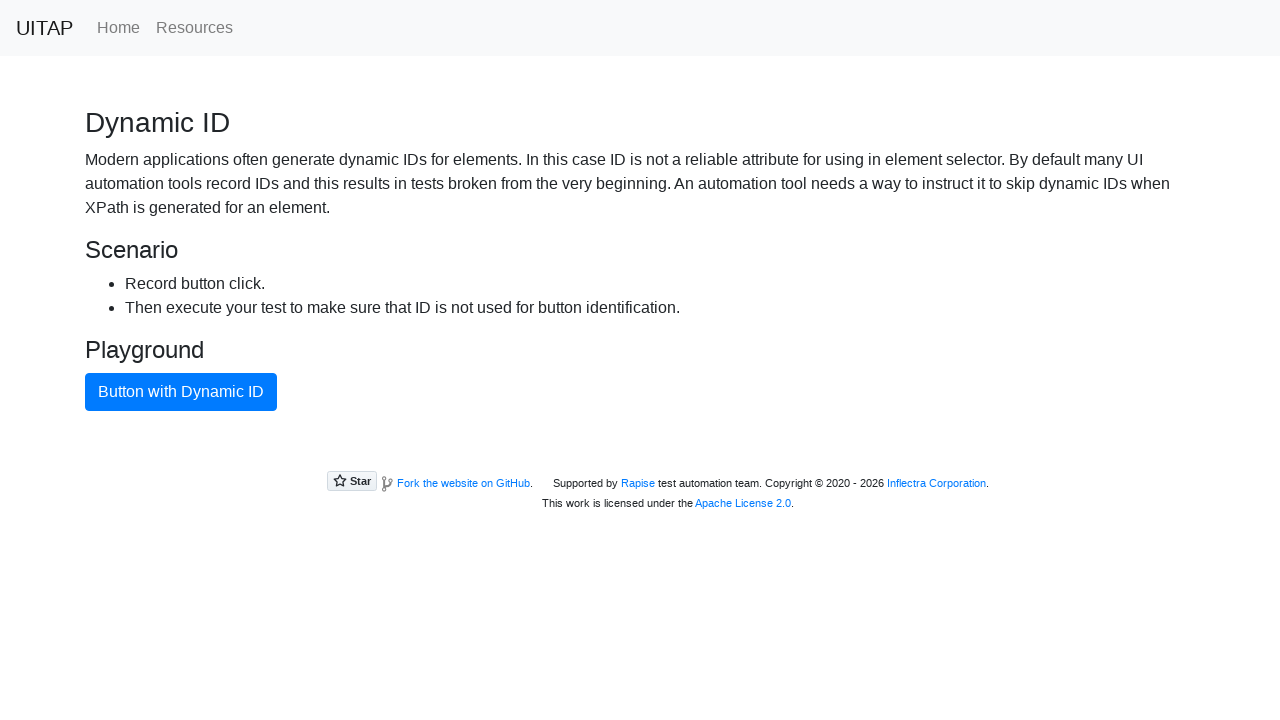

Navigated to UI Testing Playground dynamic ID test page
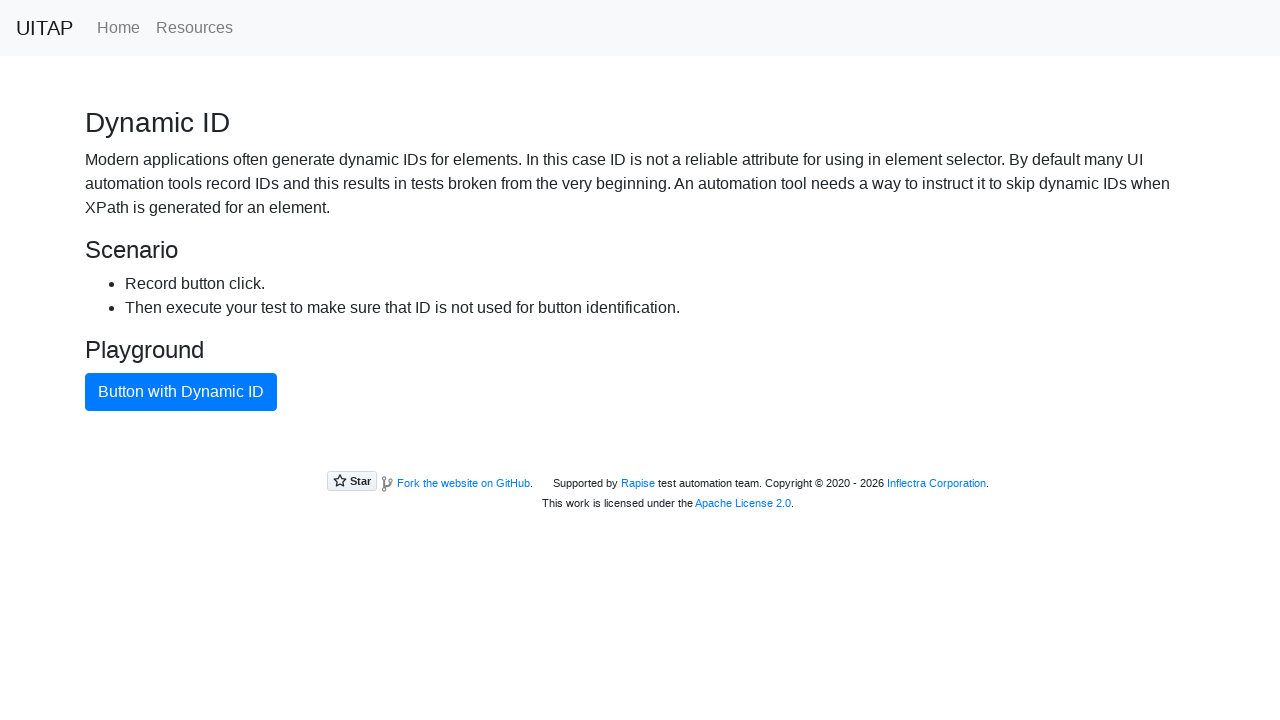

Clicked the blue button with dynamic ID using CSS class selector at (181, 392) on .btn.btn-primary
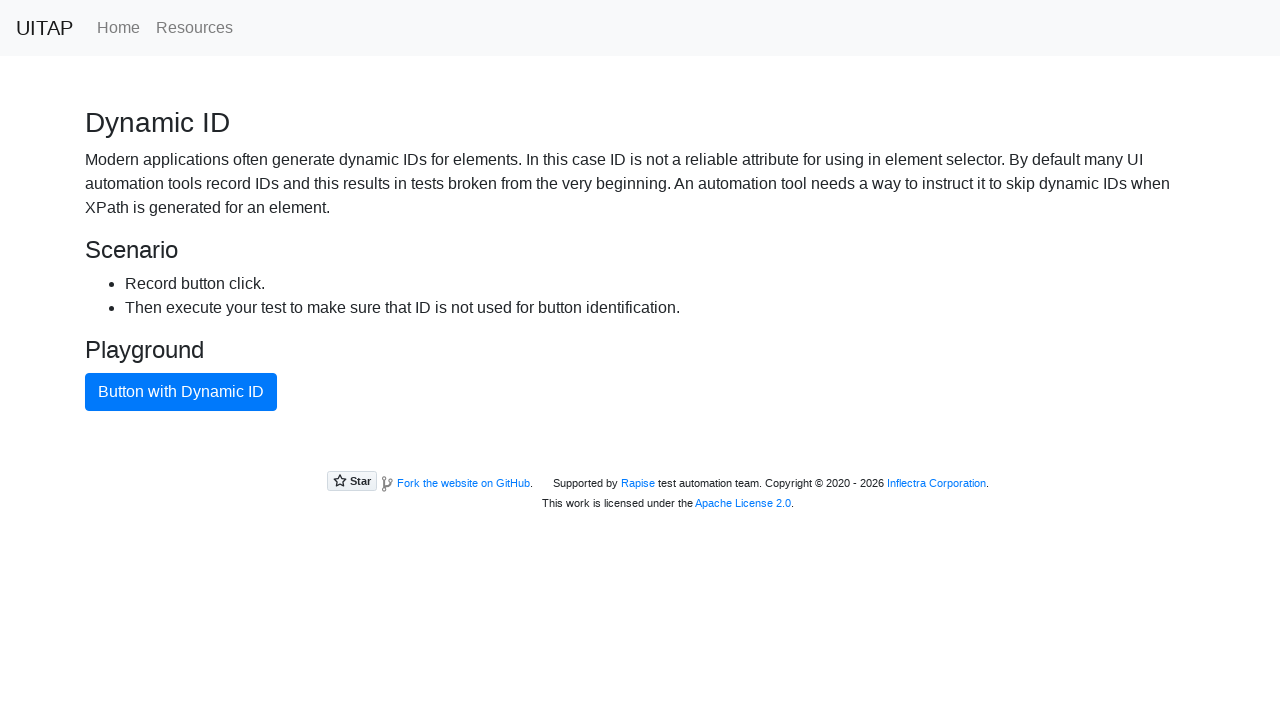

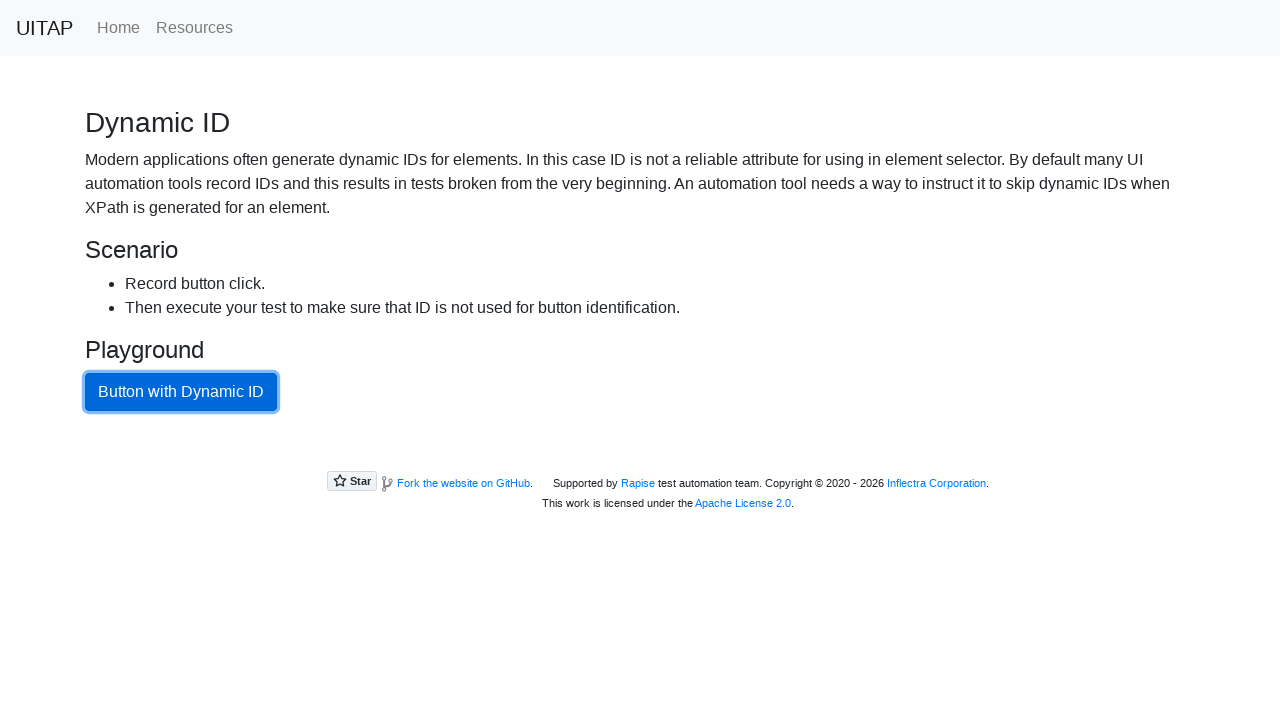